Demonstrates basic browser window management by navigating to a practice page and then maximizing and minimizing the browser window.

Starting URL: https://vctcpune.com/selenium/practice.html

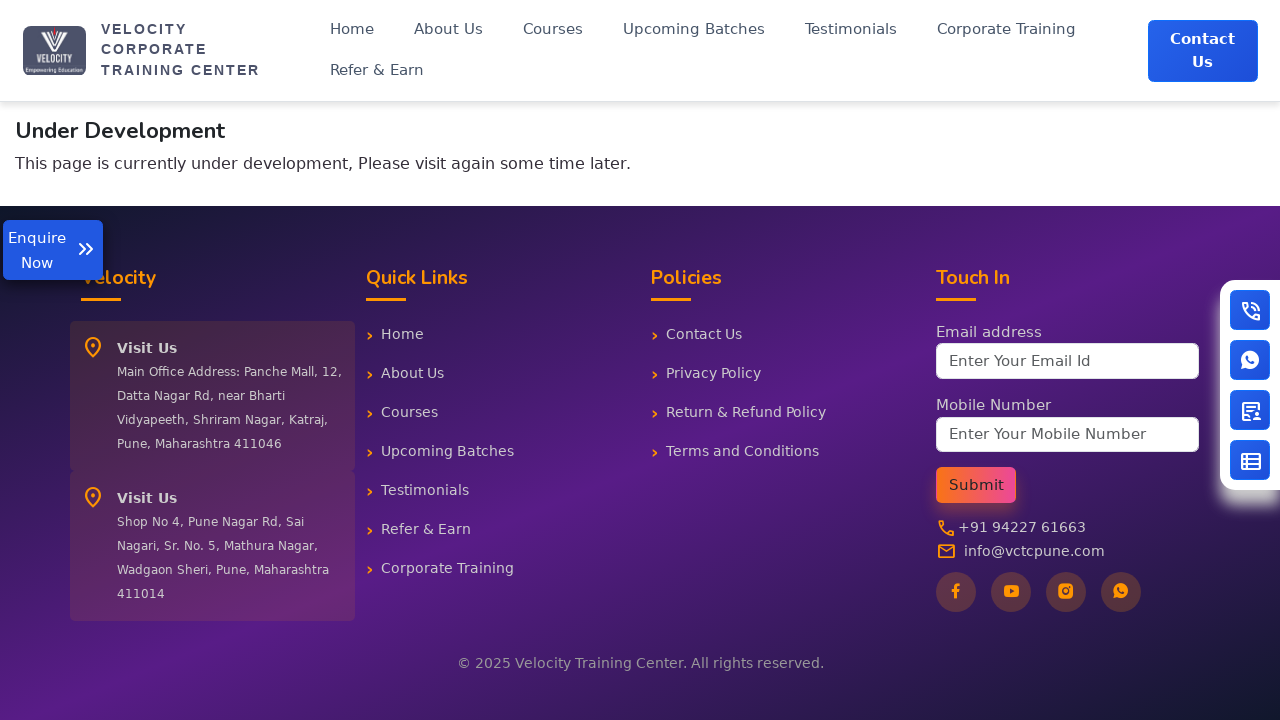

Maximized browser window to 1920x1080 viewport
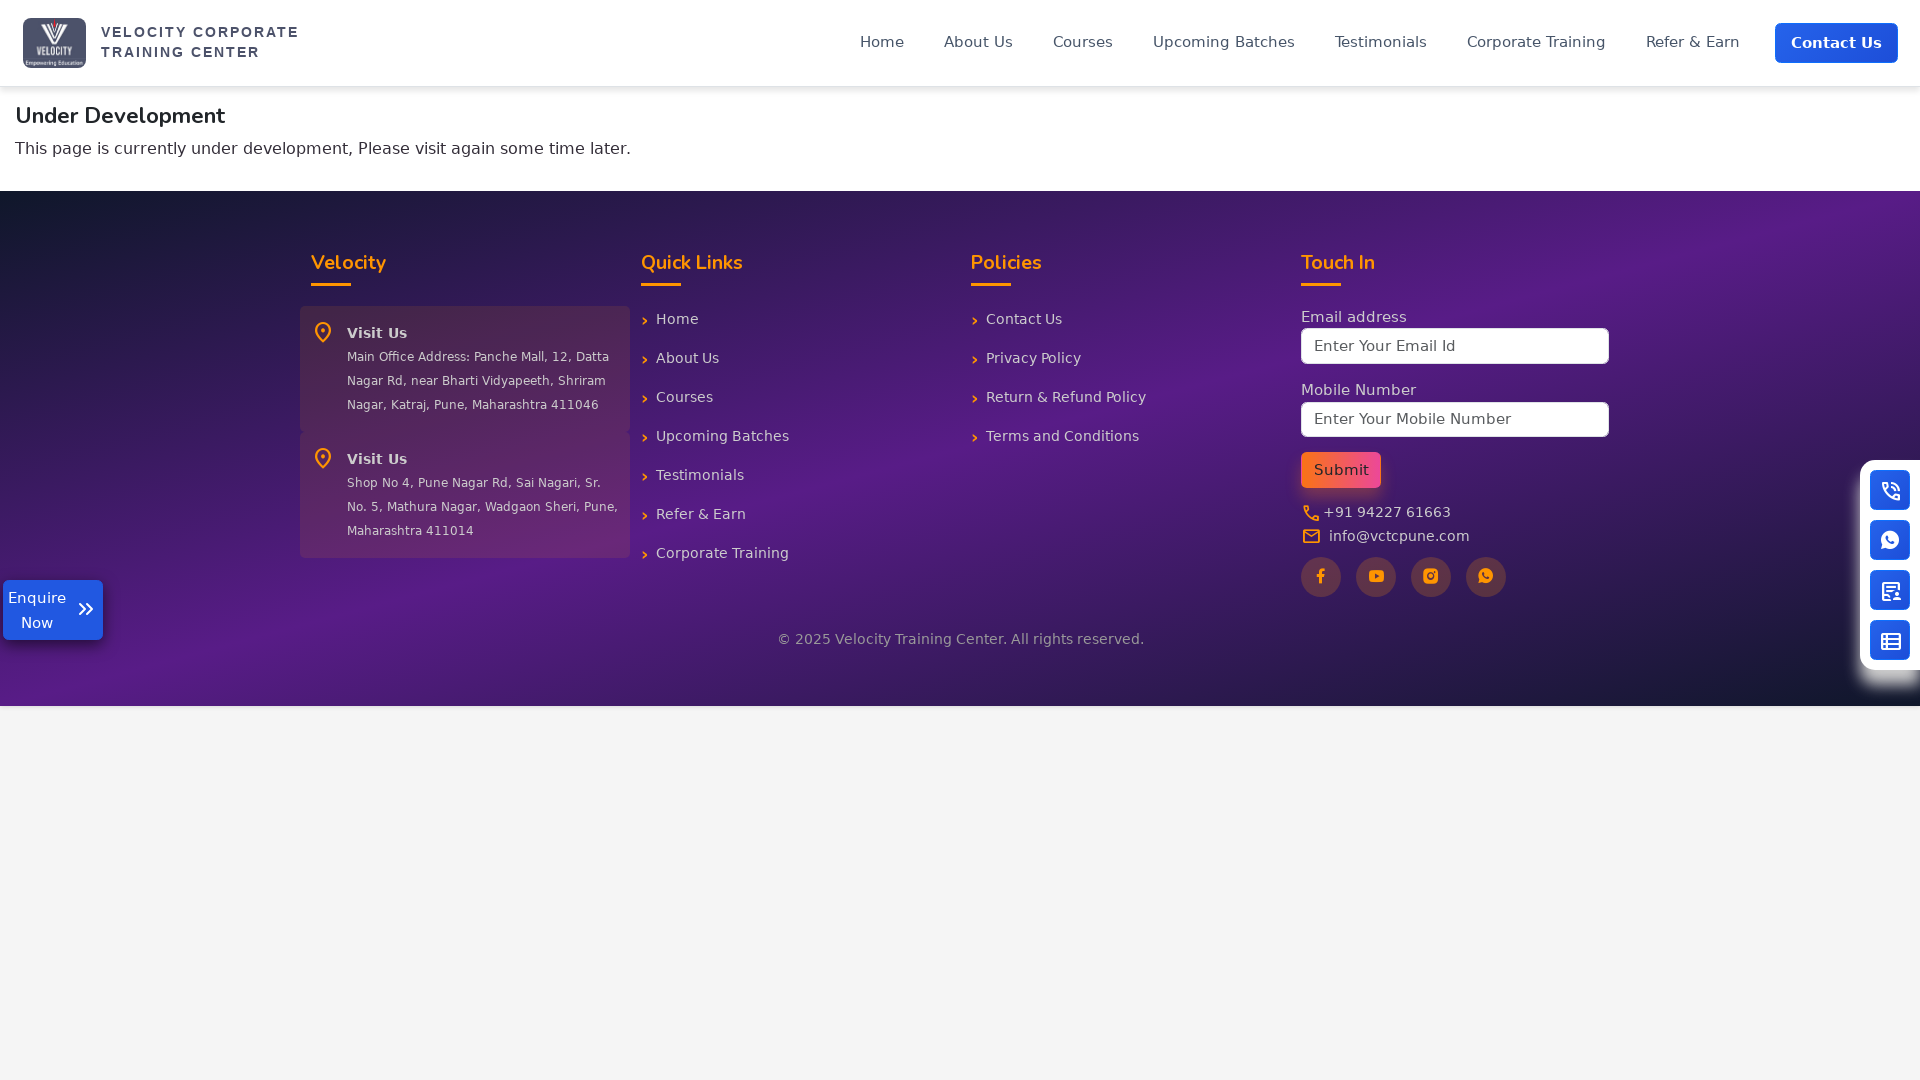

Waited for page to reach domcontentloaded state
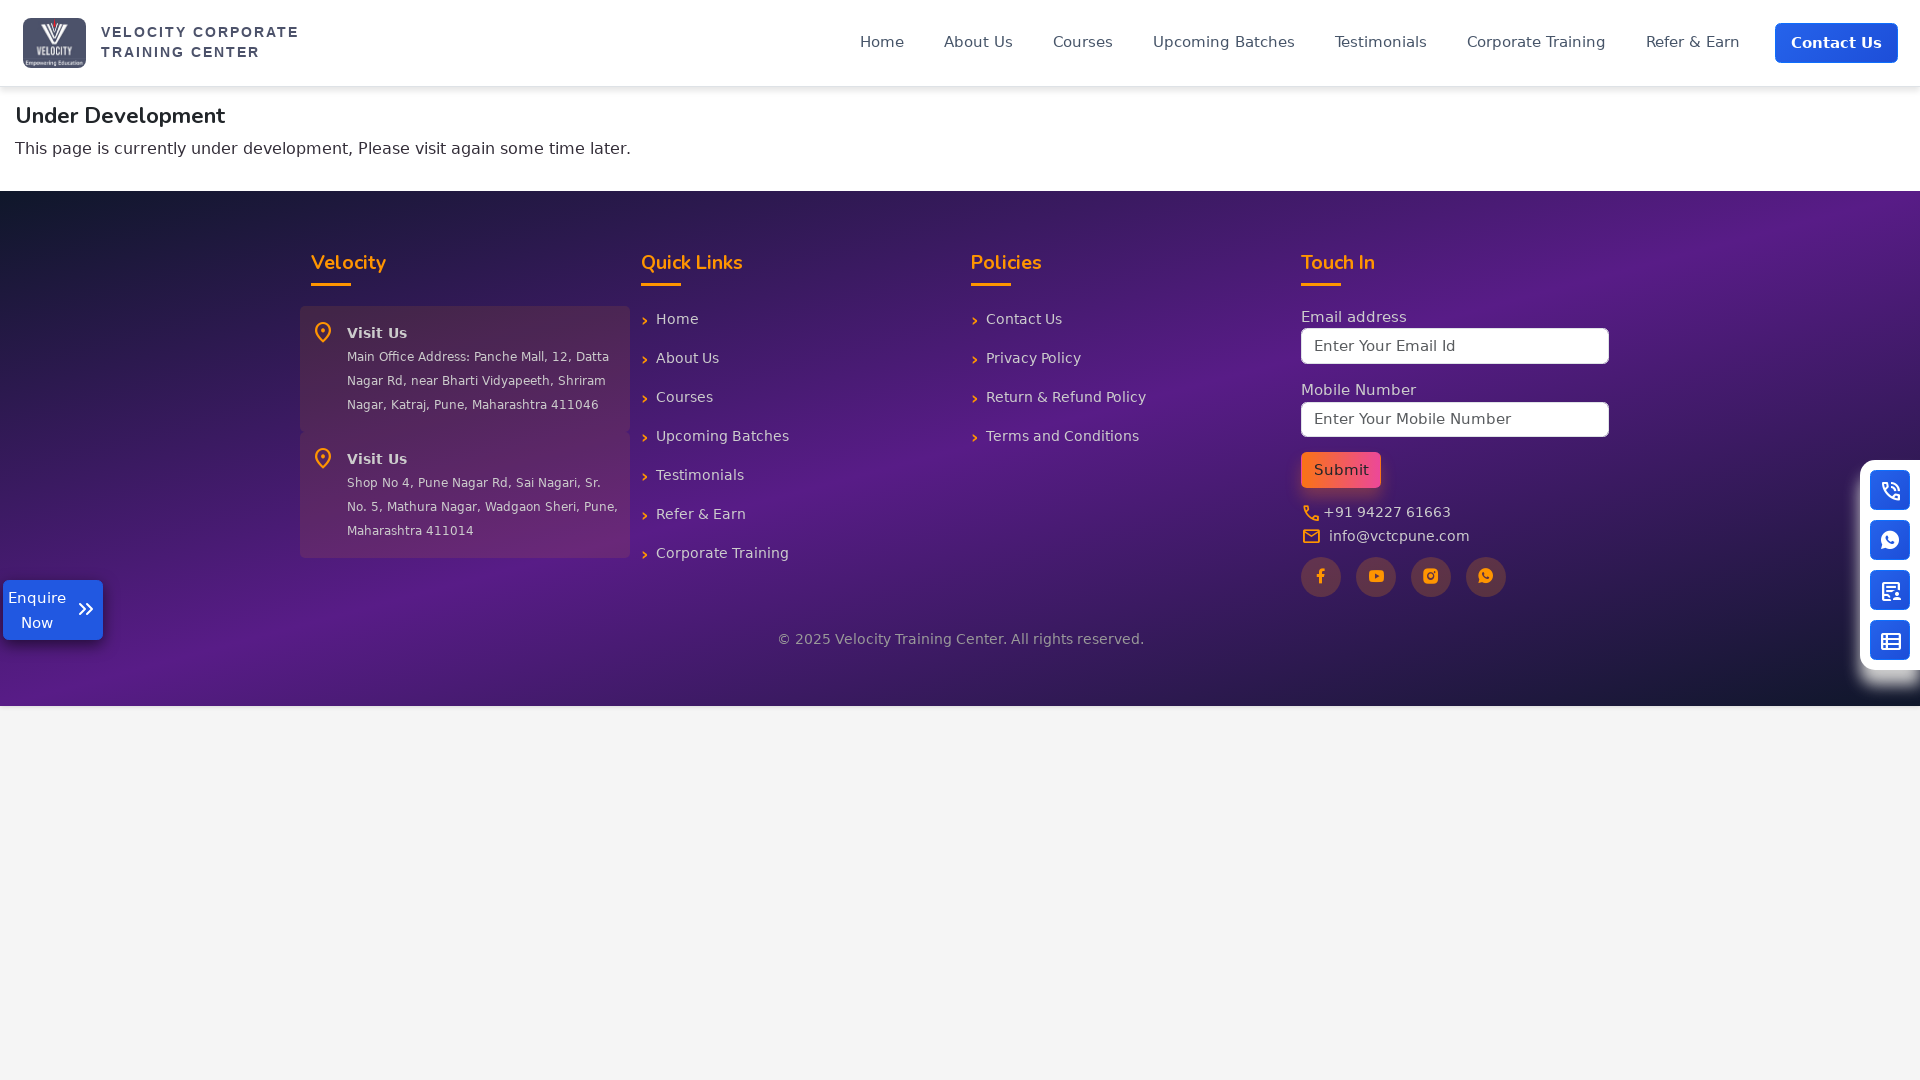

Minimized browser window by resizing viewport to 800x600
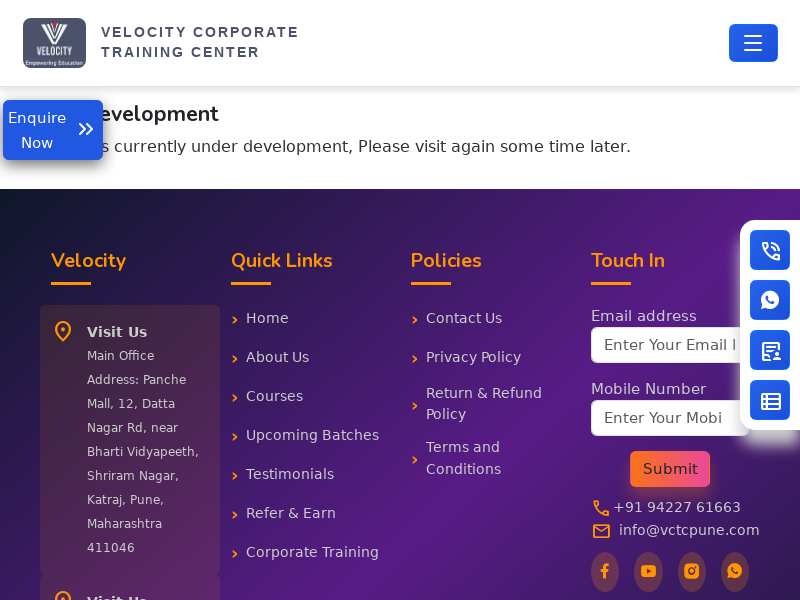

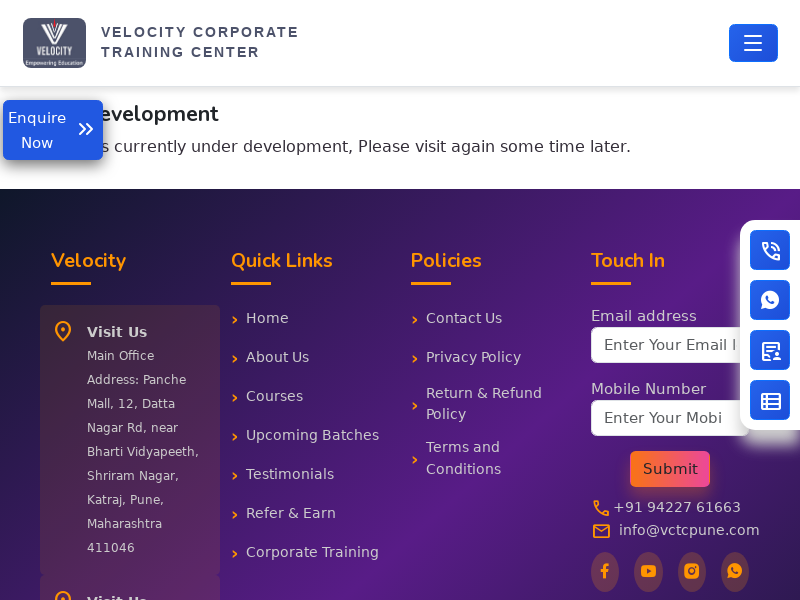